Tests iframe handling by switching to the first frame and entering text into an input field

Starting URL: https://demo.automationtesting.in/Frames.html

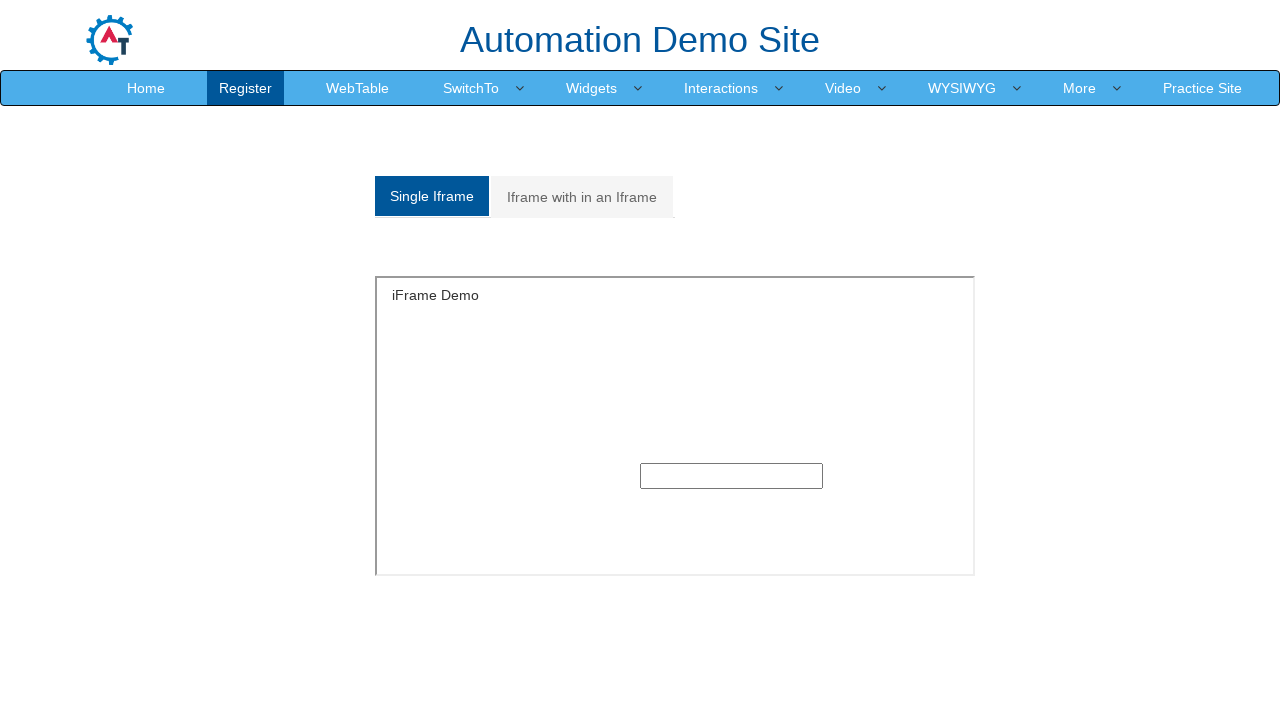

Located the first iframe on the page
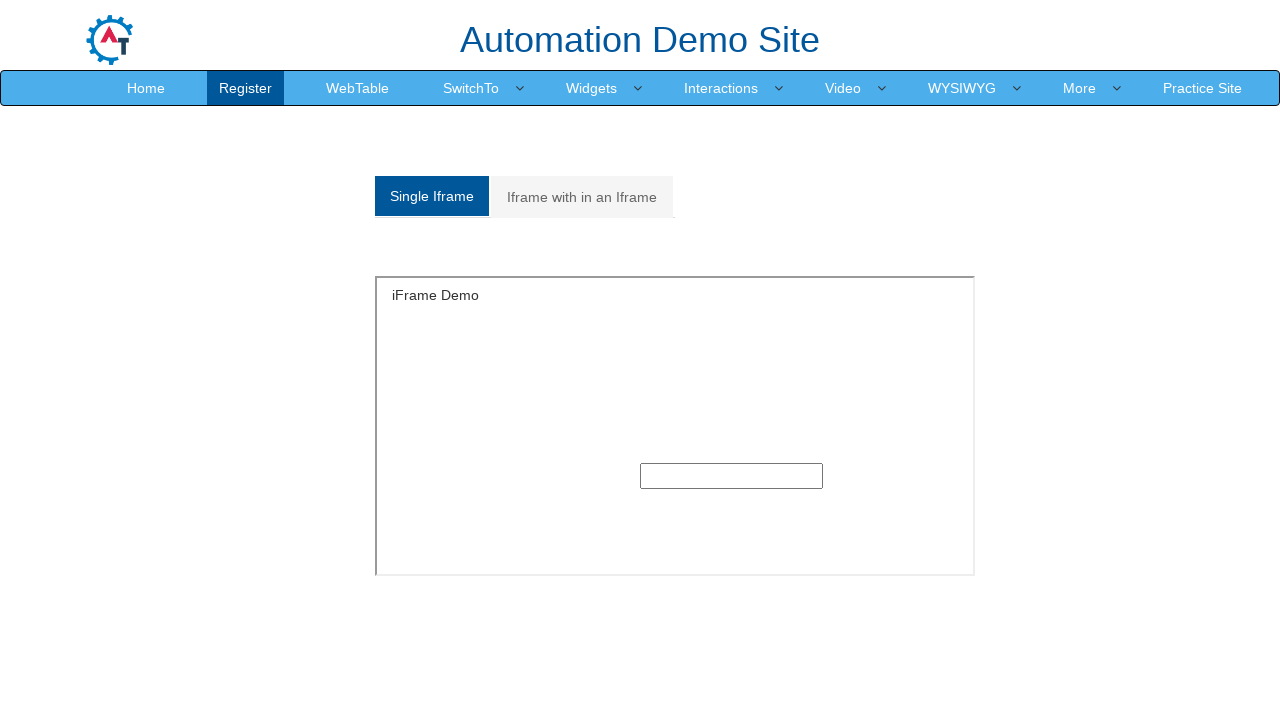

Entered 'testinput123' into the text input field within the iframe on iframe >> nth=0 >> internal:control=enter-frame >> input[type='text']
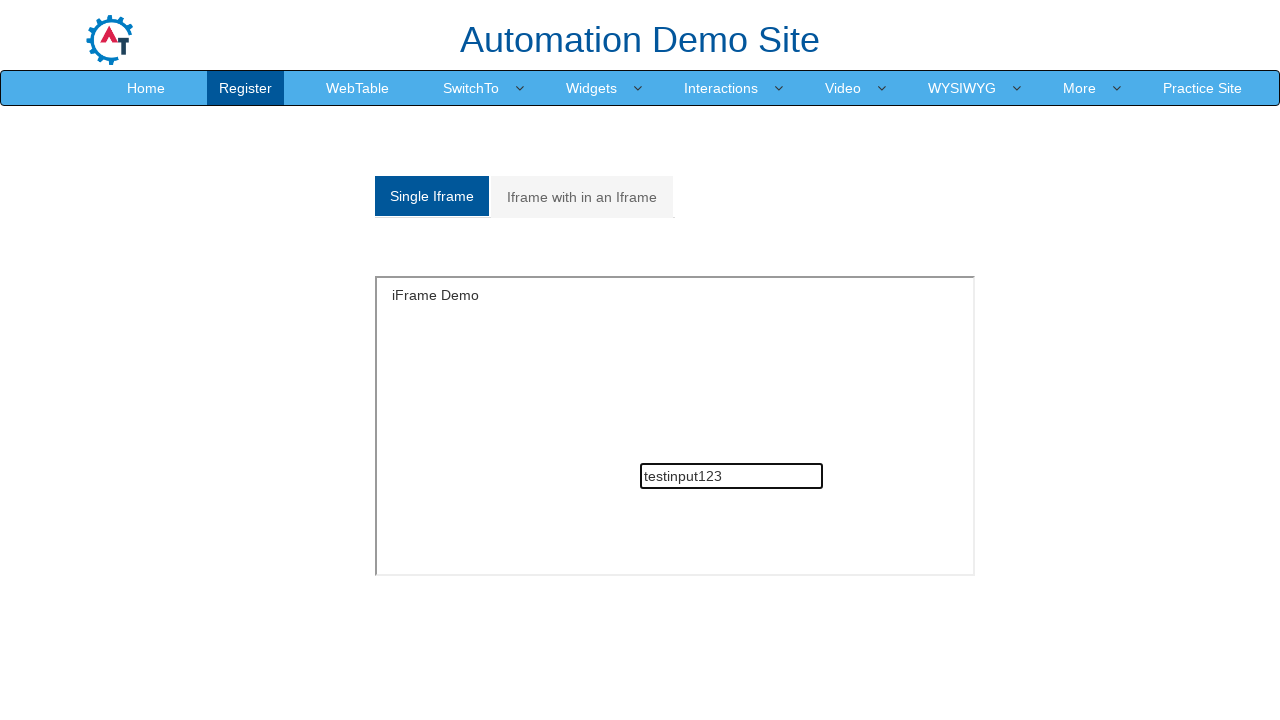

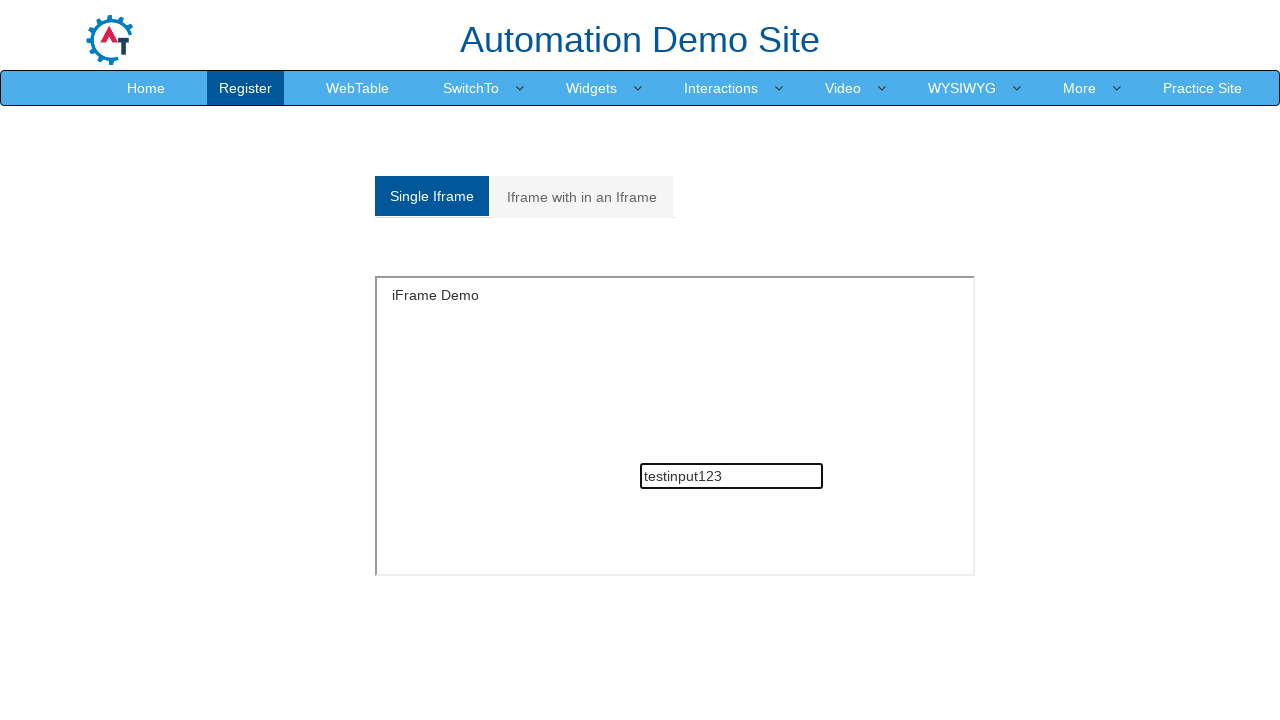